Tests drag and drop functionality by dragging a draggable element onto a drop target

Starting URL: http://jqueryui.com/resources/demos/droppable/default.html

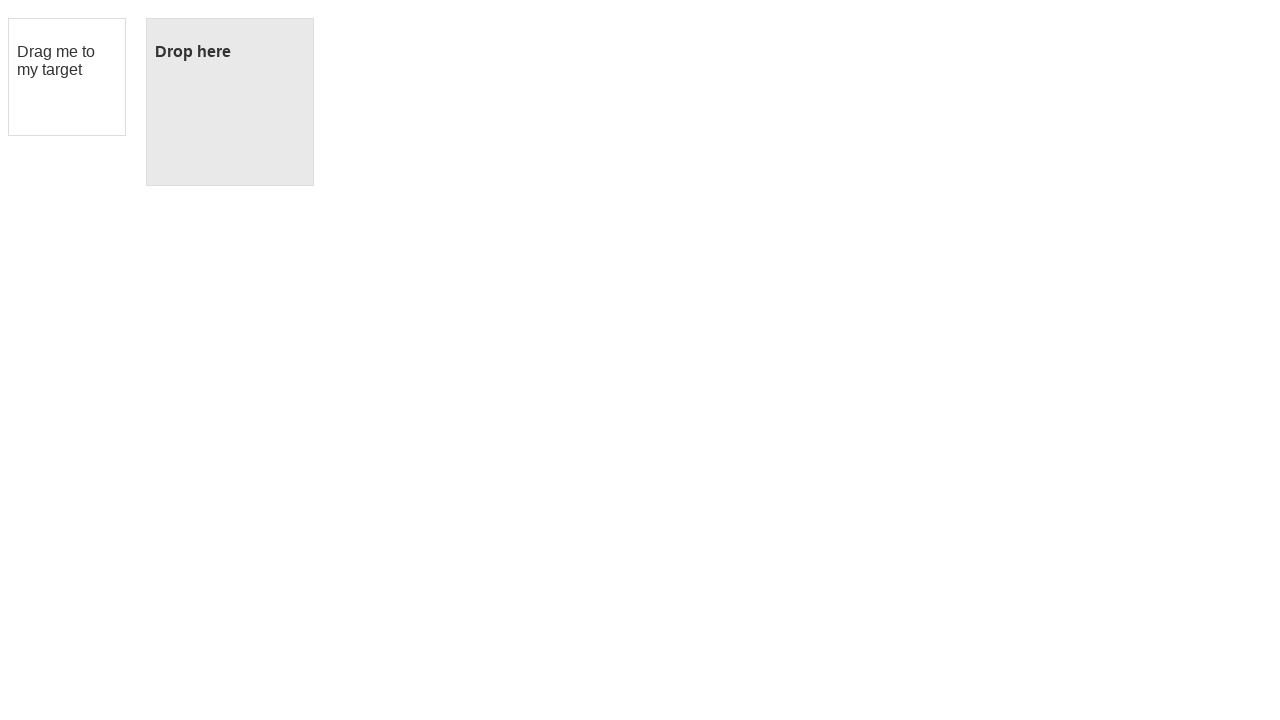

Navigated to jQuery UI droppable demo page
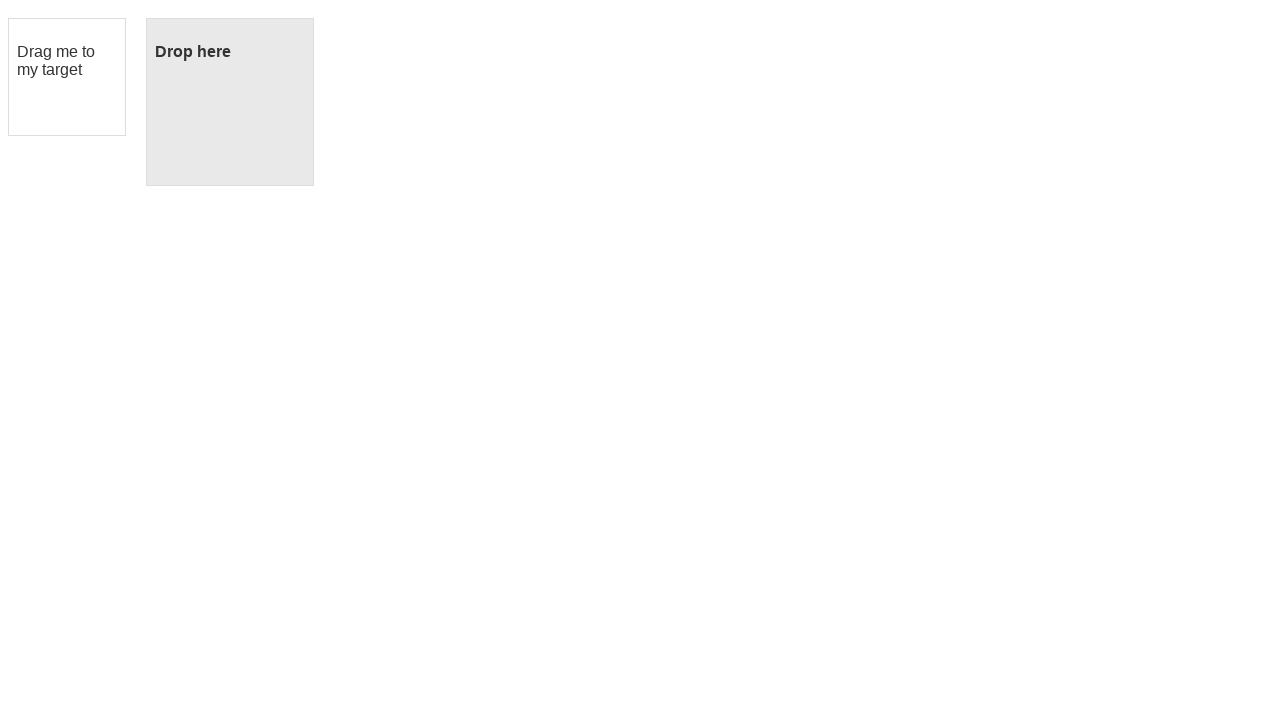

Dragged draggable element onto drop target at (230, 102)
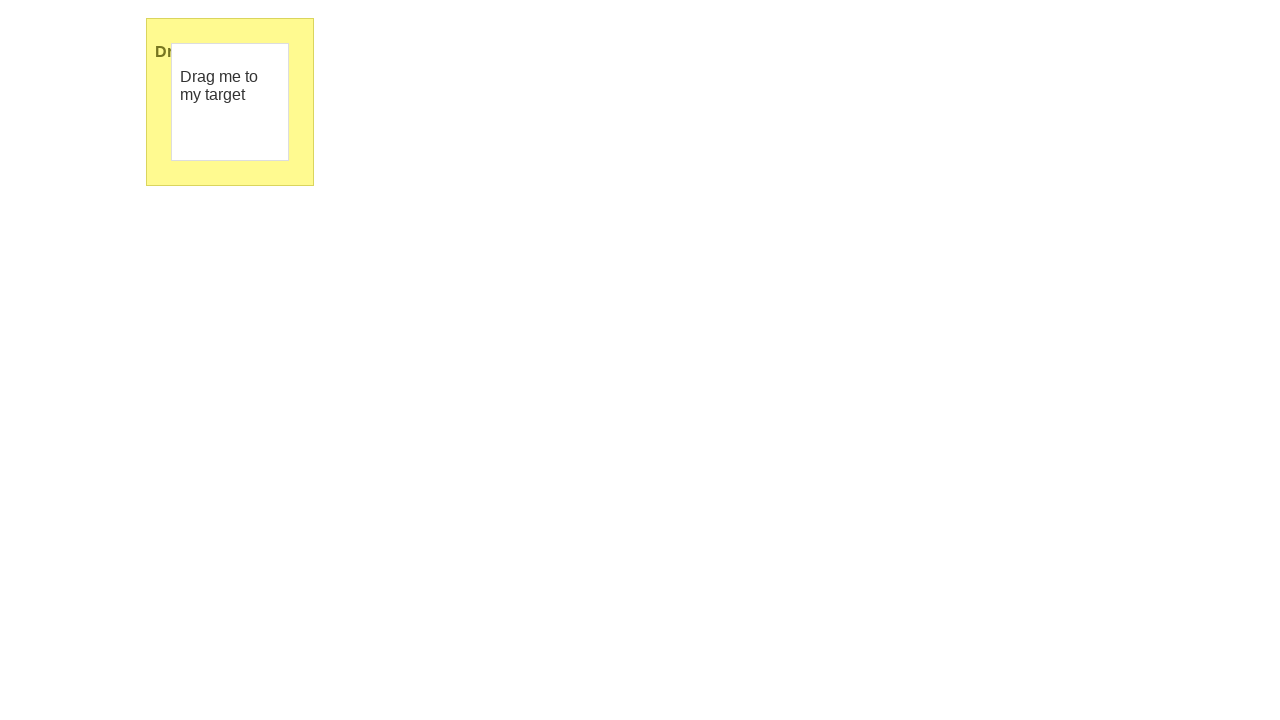

Verified drop was successful - drop target now displays 'Dropped!' message
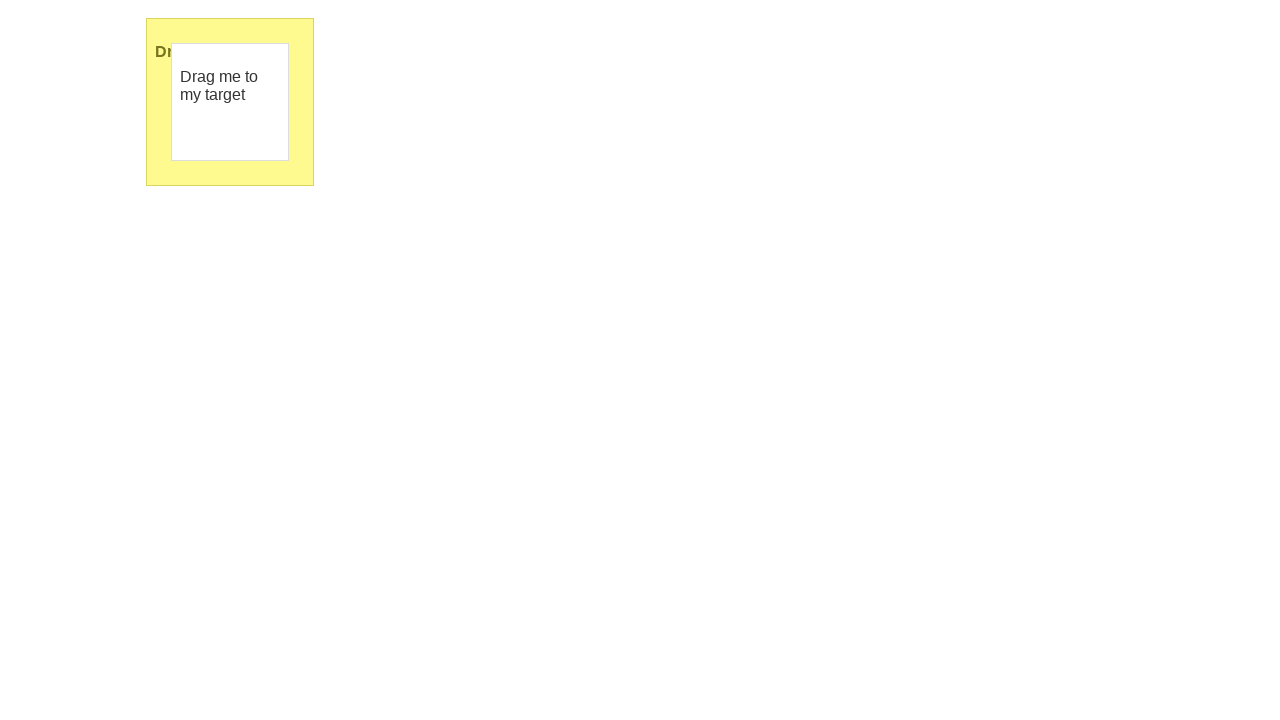

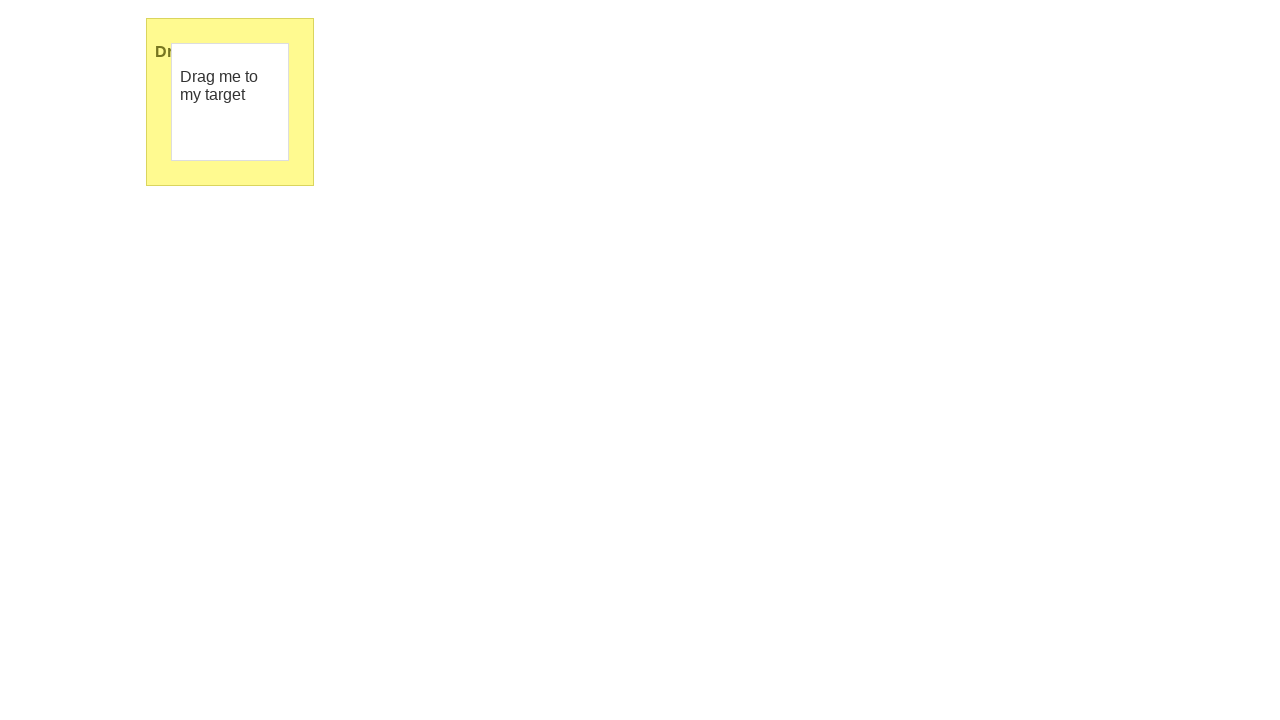